Waits for a price to reach $100, then clicks book button, calculates a mathematical value based on displayed input, fills the answer field, and submits the solution.

Starting URL: http://suninjuly.github.io/explicit_wait2.html

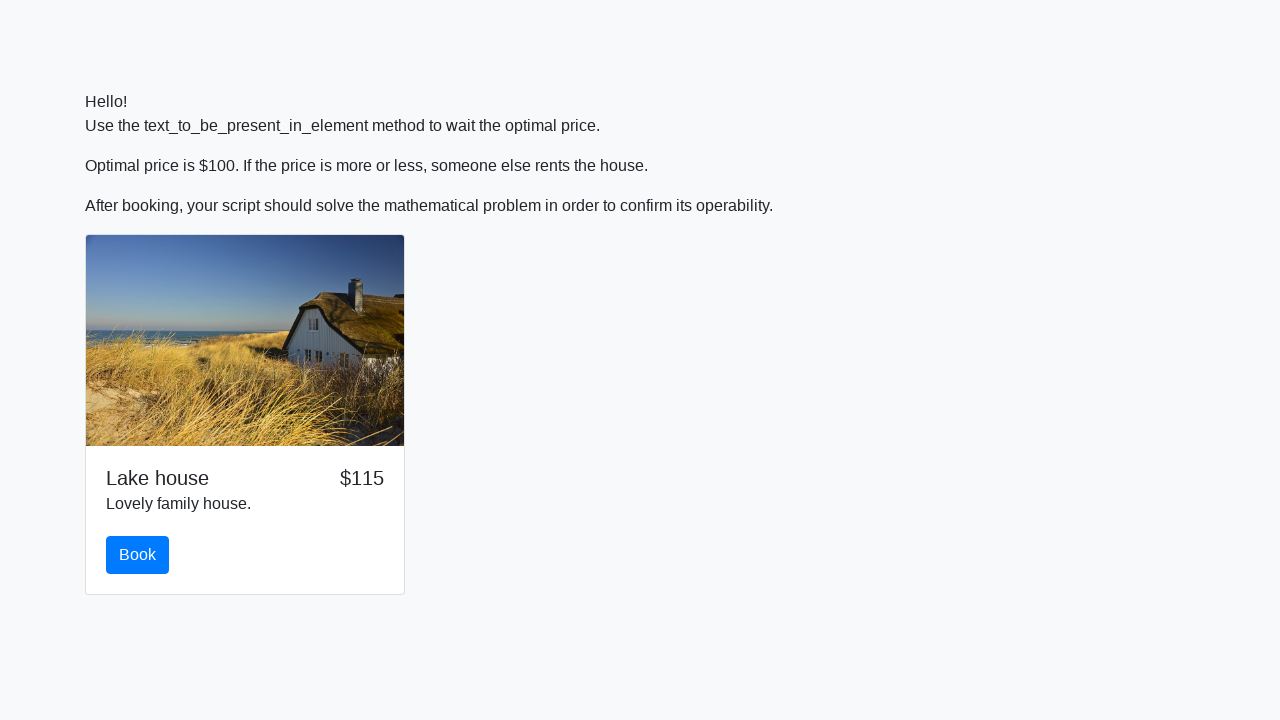

Waited for price to reach $100
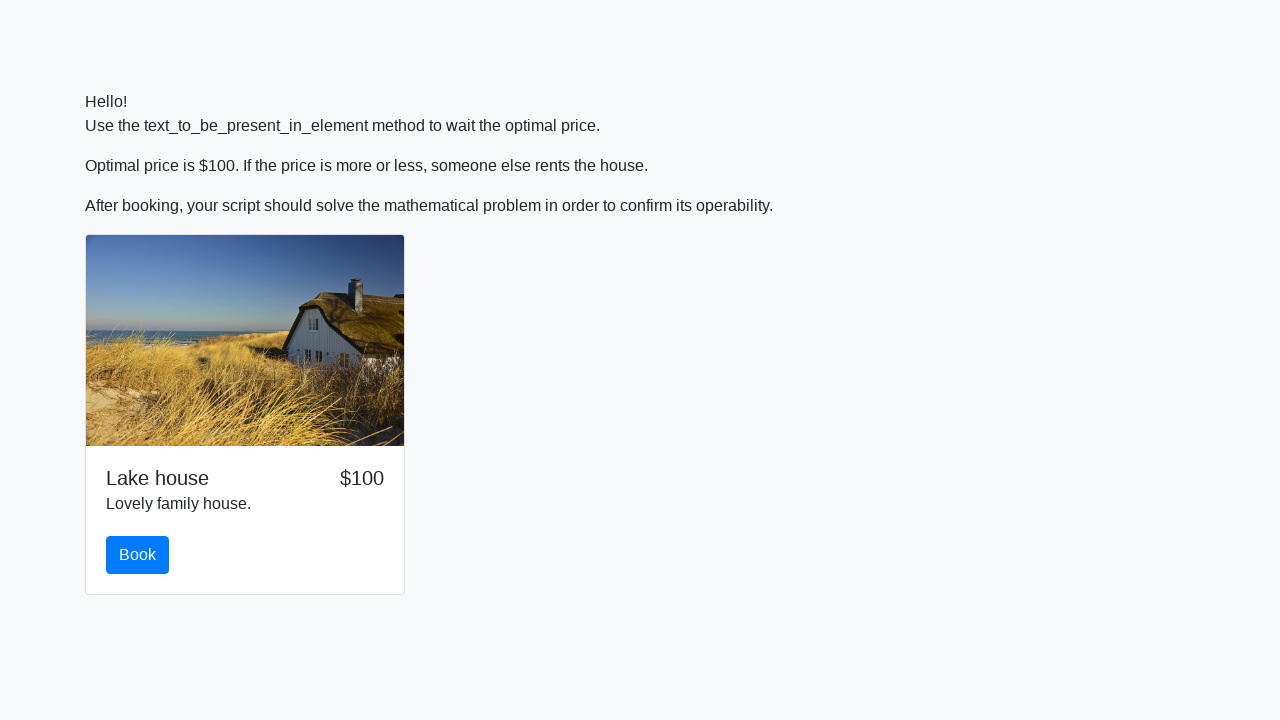

Clicked book button at (138, 555) on #book
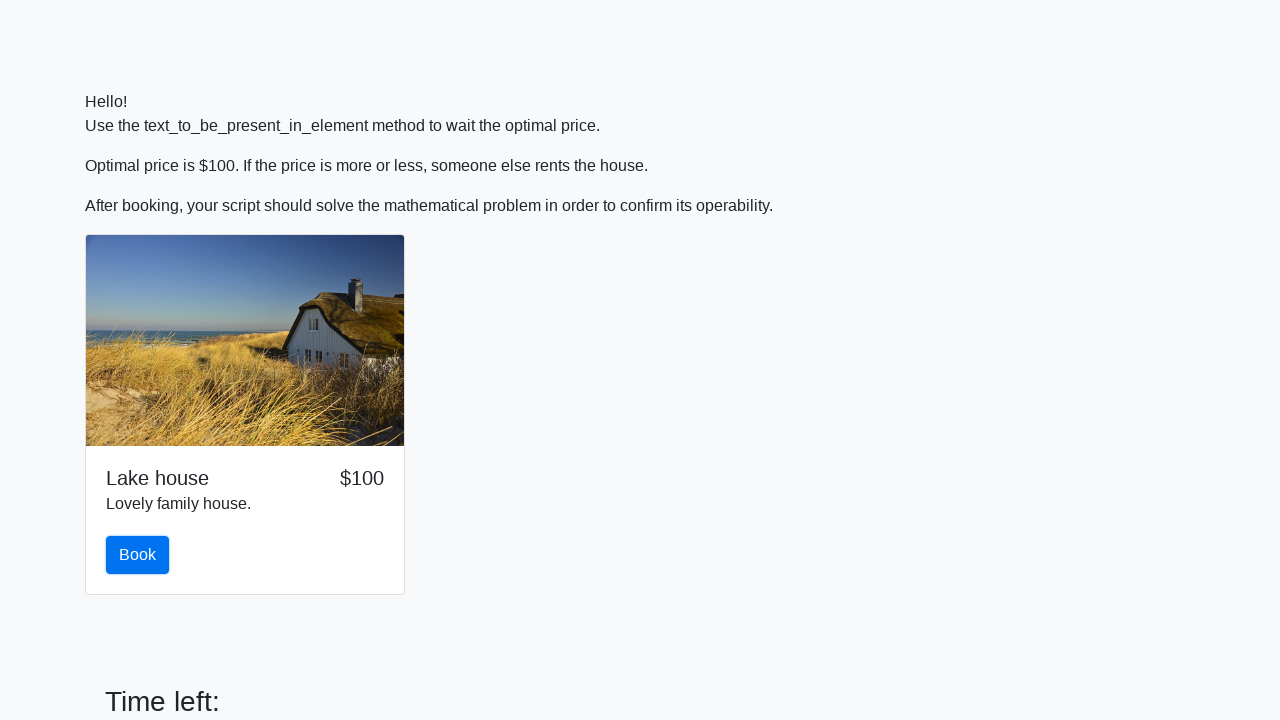

Retrieved input value: 656
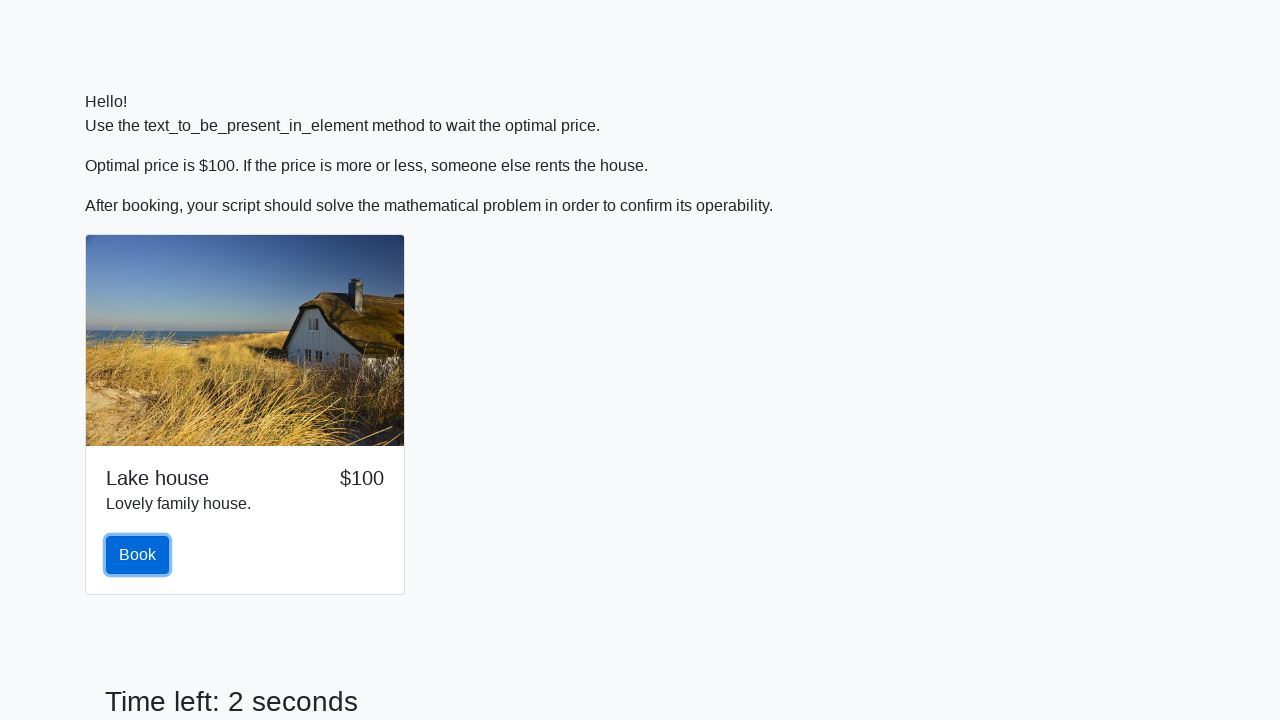

Calculated mathematical result: log(abs(12*sin(656))) = 1.9028339189019154
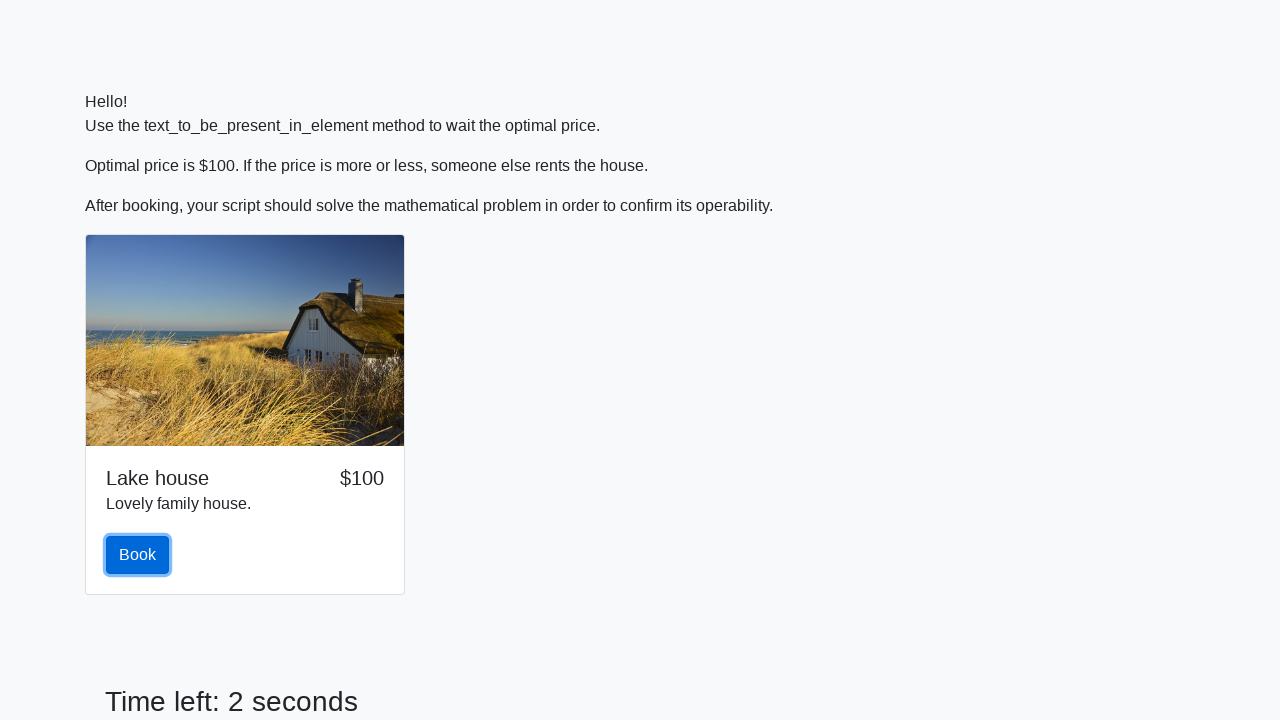

Filled answer field with calculated value: 1.9028339189019154 on #answer
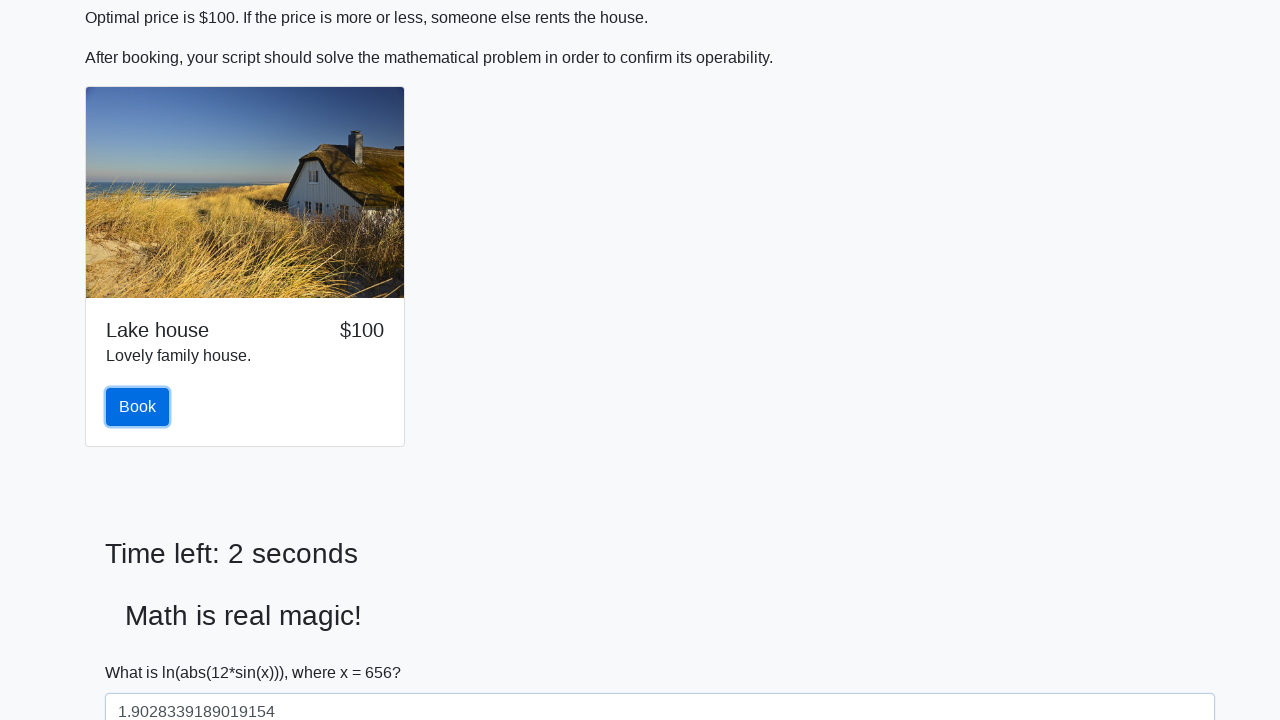

Clicked solve button to submit solution at (143, 651) on #solve
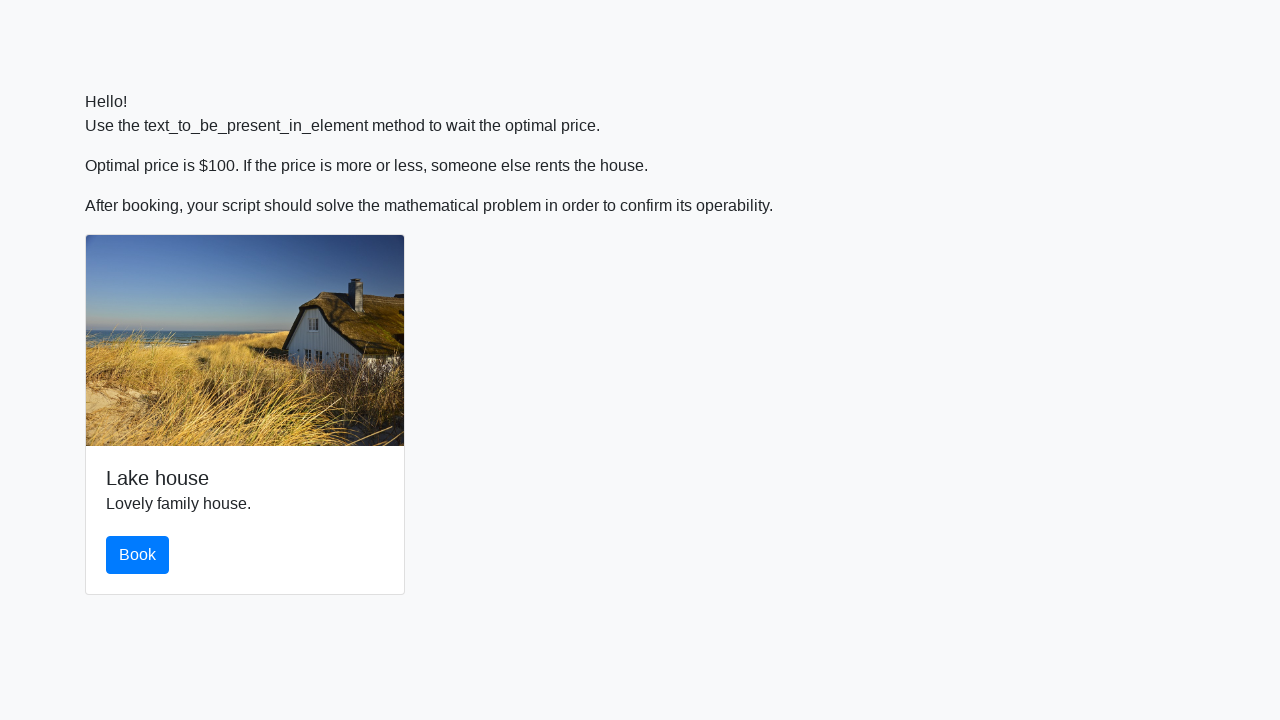

Set up dialog handler to accept alerts
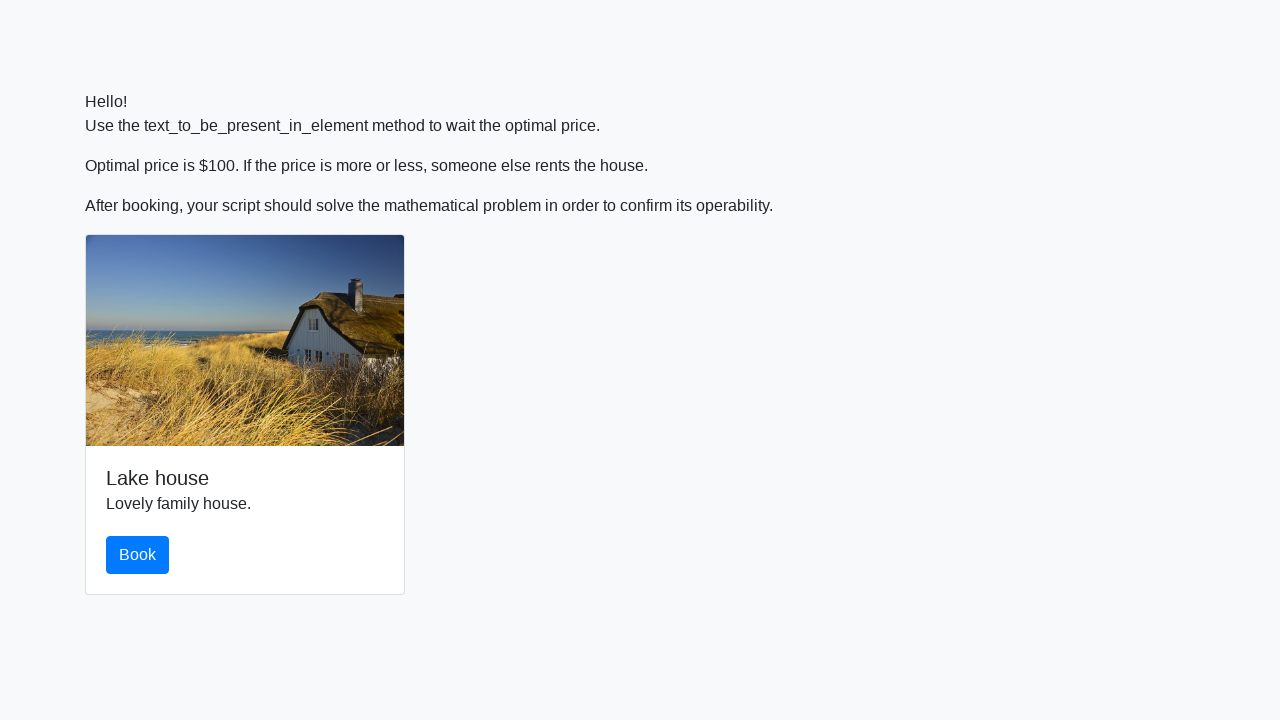

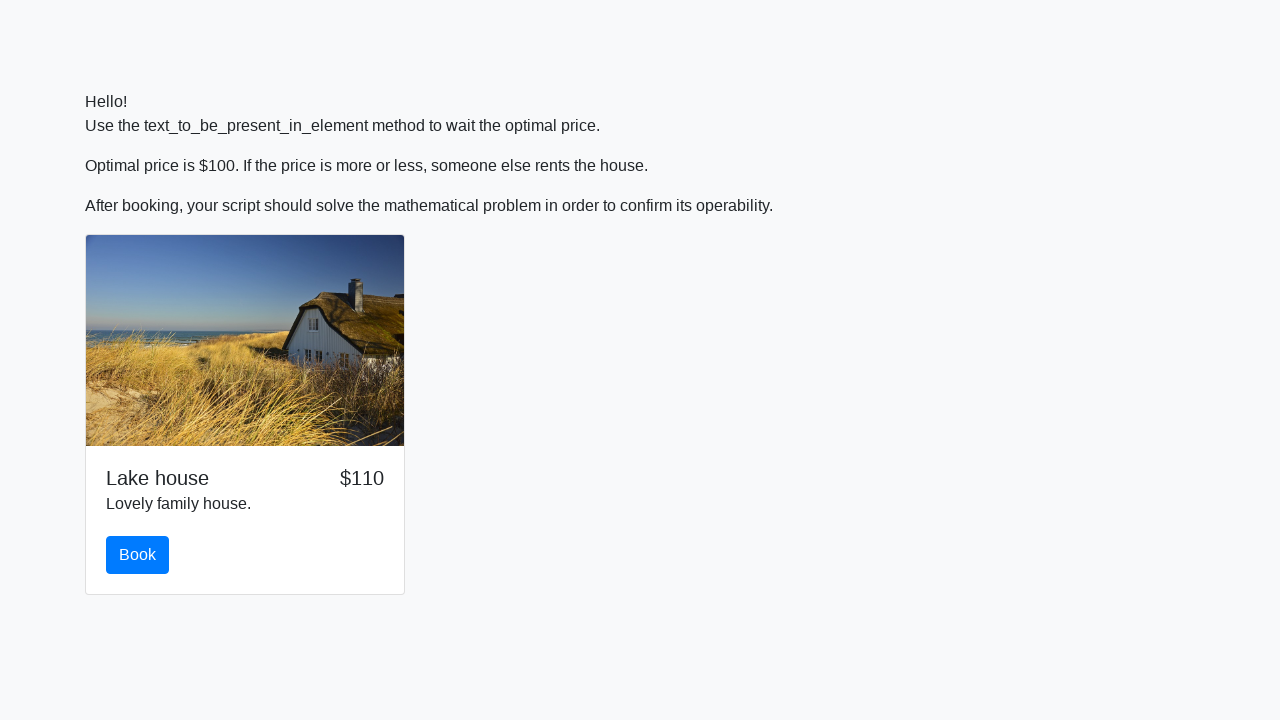